Tests an e-commerce flow by searching for products, adding items to cart, and proceeding through checkout

Starting URL: https://rahulshettyacademy.com/seleniumPractise/#/

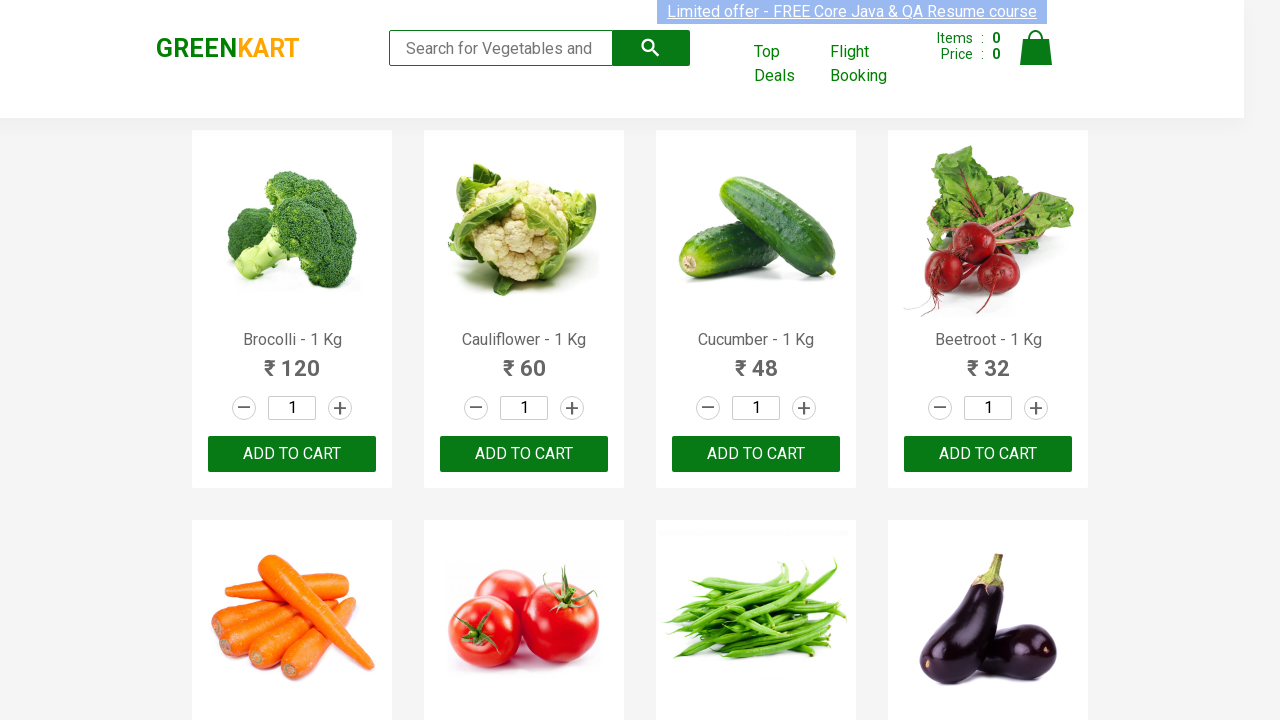

Navigated to e-commerce practice website
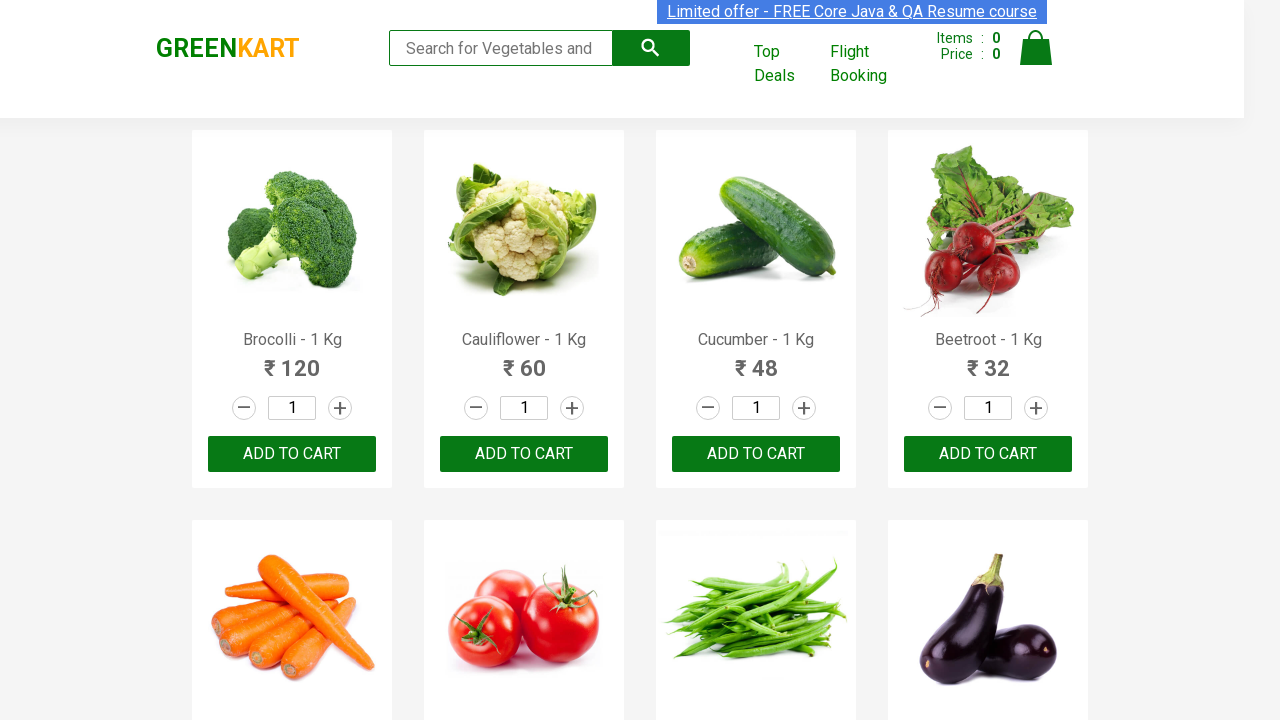

Filled search field with 'ca' to find products on input[type="search"]
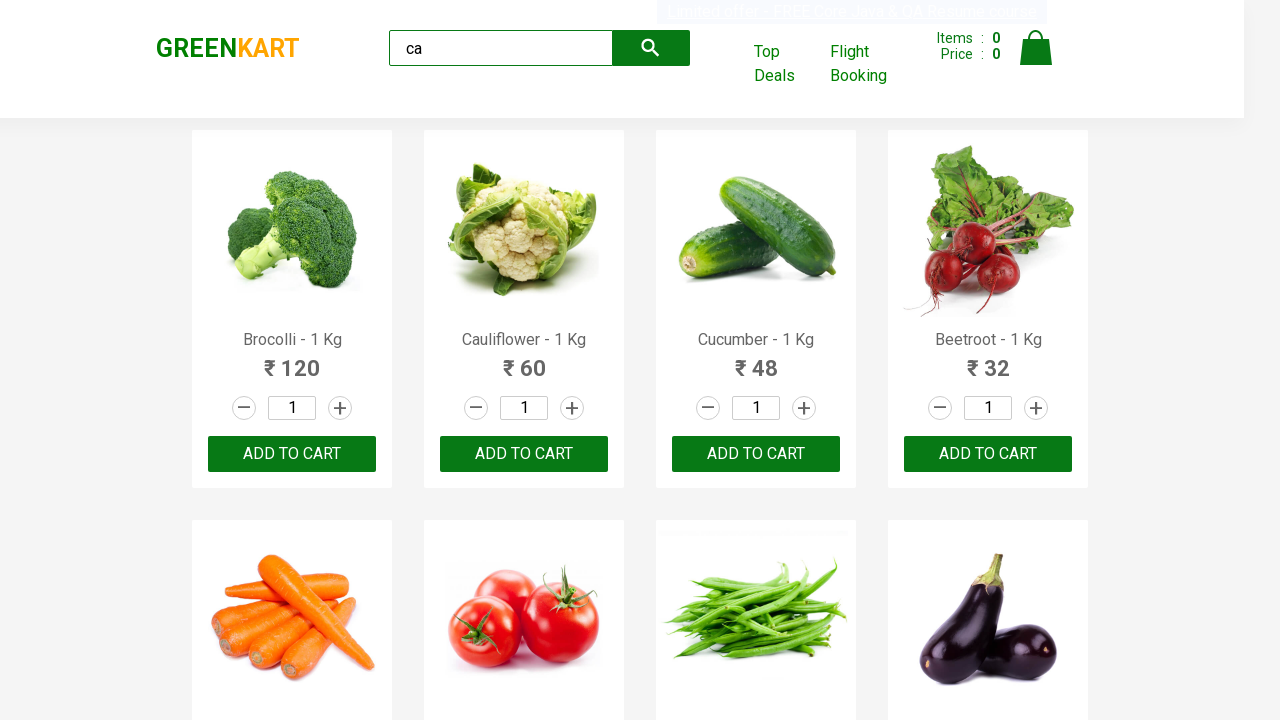

Waited for products to load after search
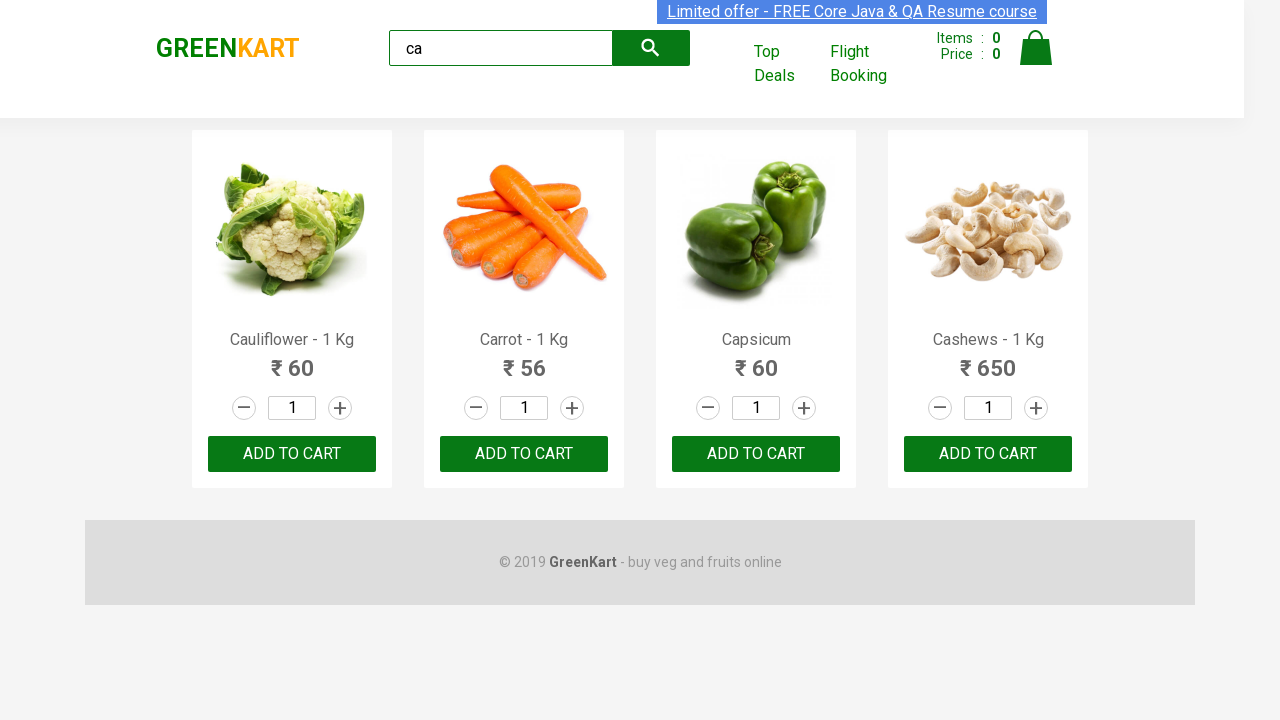

Clicked ADD TO CART button for third product at (756, 454) on .products .product >> nth=2 >> button:has-text("ADD TO CART")
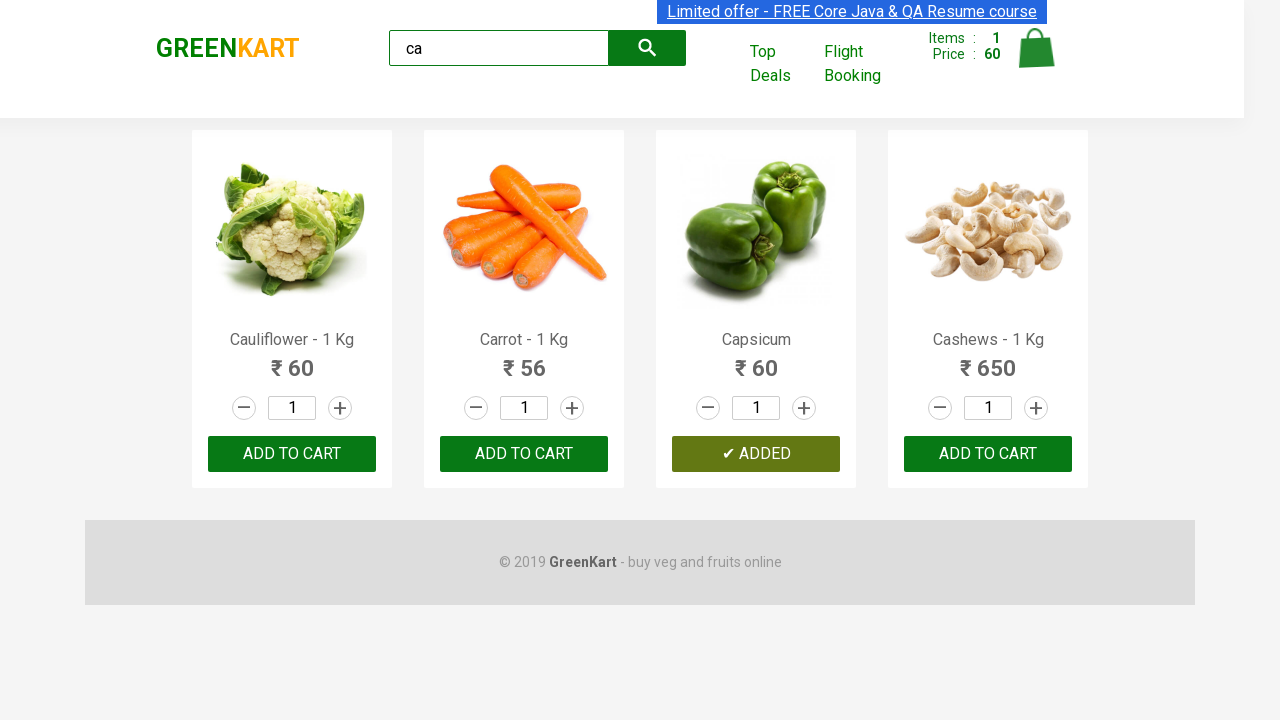

Found and clicked ADD TO CART for Cashews product at (988, 454) on .products .product >> nth=3 >> button
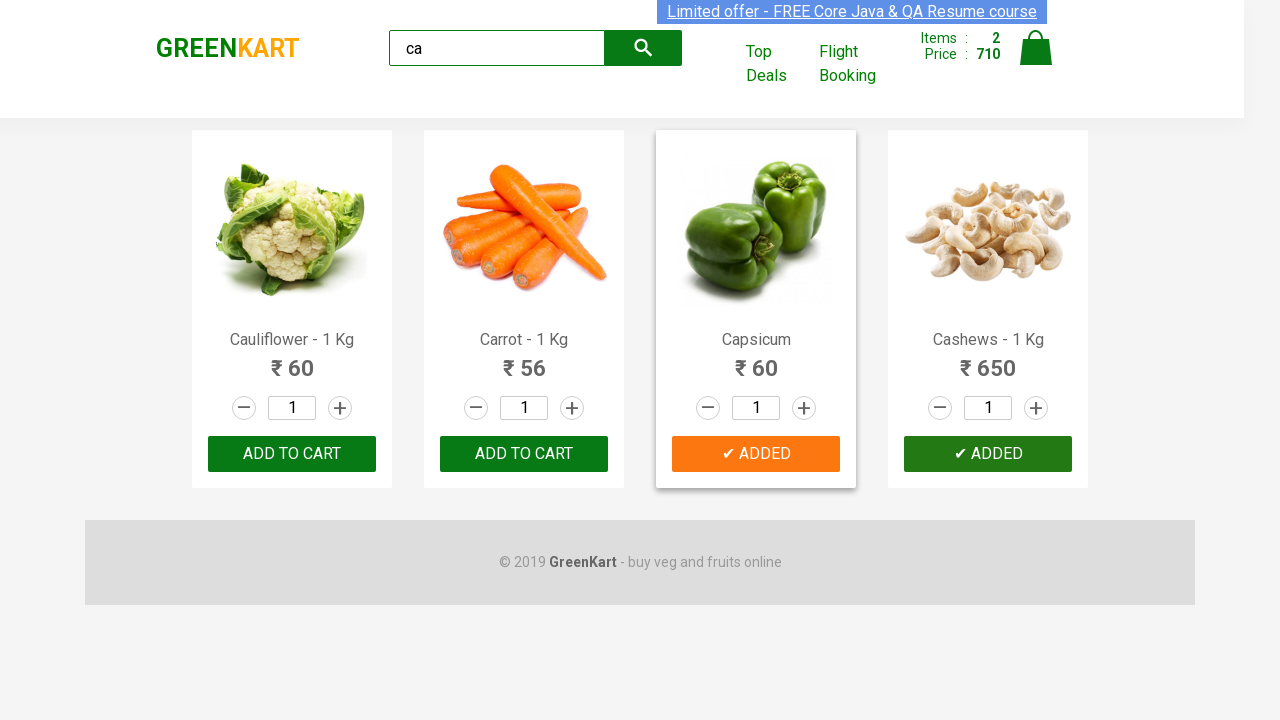

Clicked cart icon to view shopping cart at (1036, 59) on .cart-icon
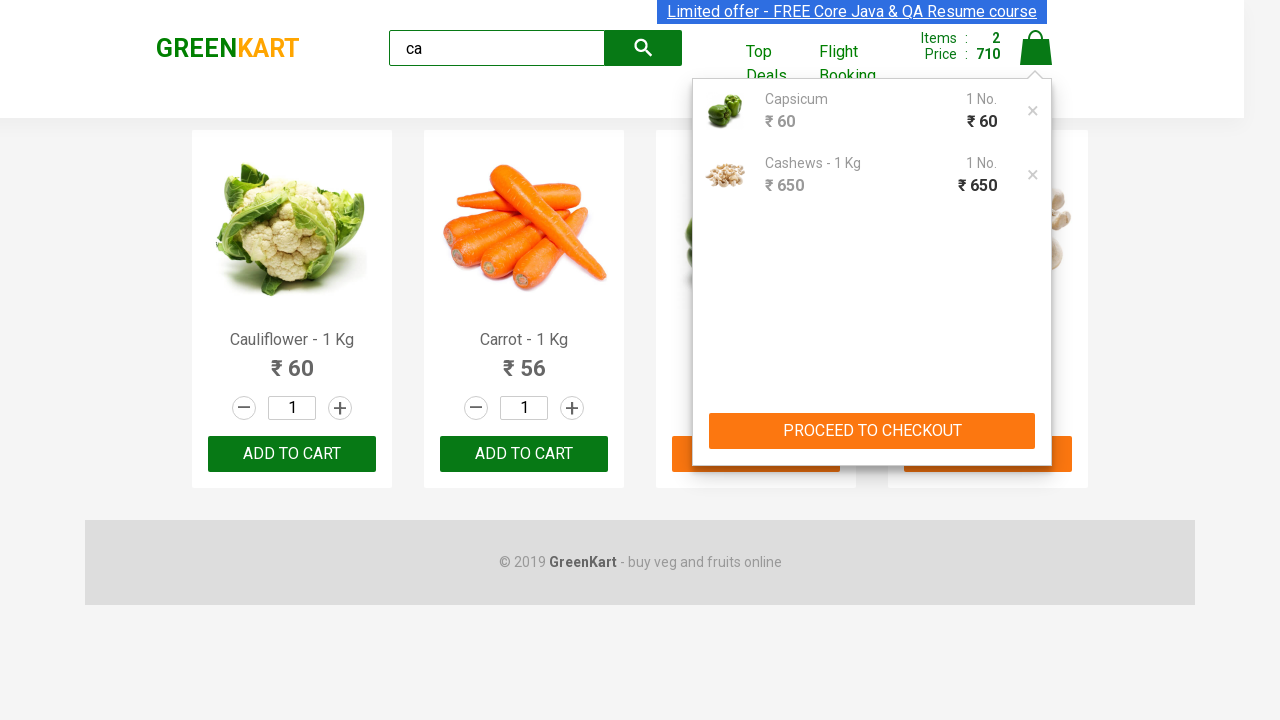

Clicked PROCEED TO CHECKOUT button at (872, 431) on button:has-text("PROCEED TO CHECKOUT")
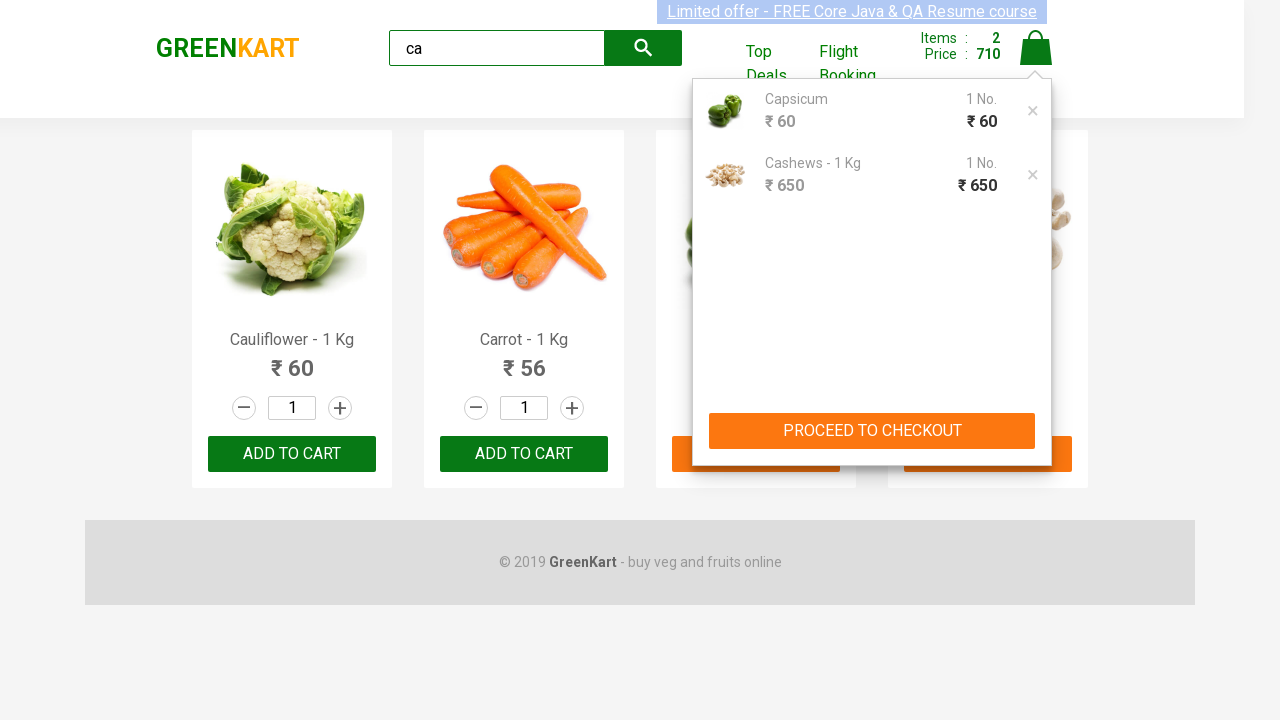

Clicked Place Order button to complete purchase at (1036, 491) on button:has-text("Place Order")
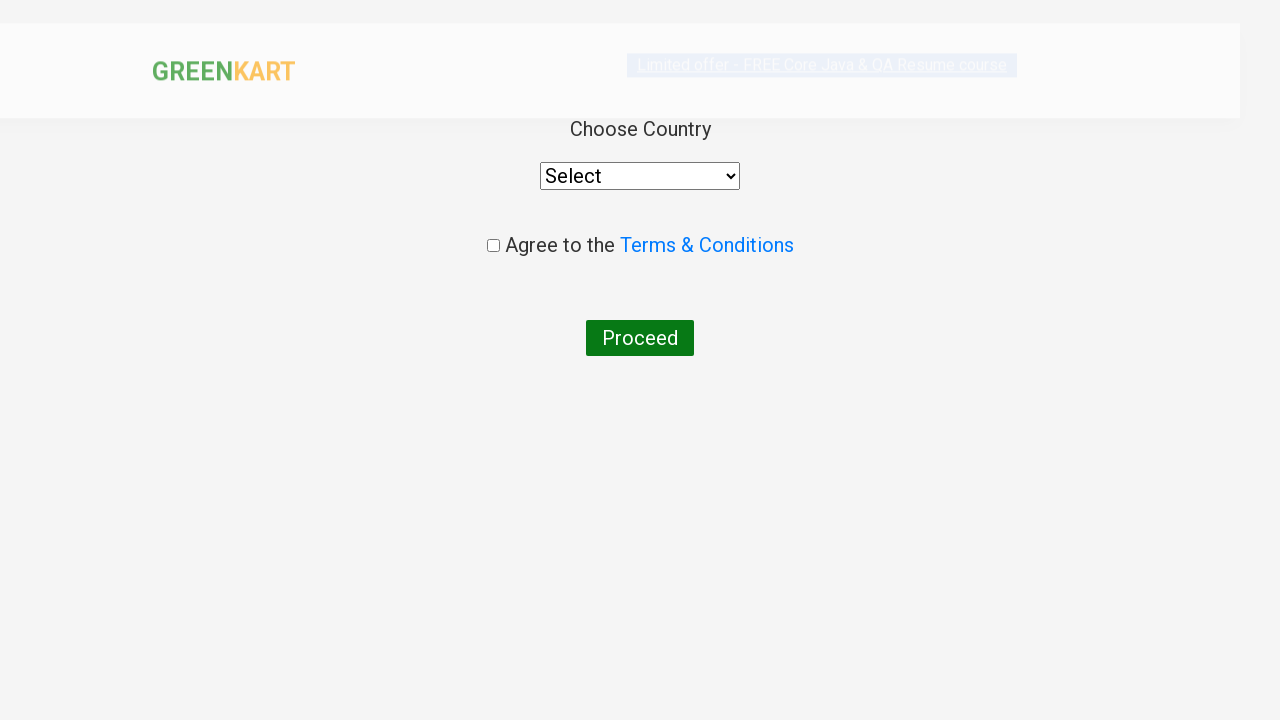

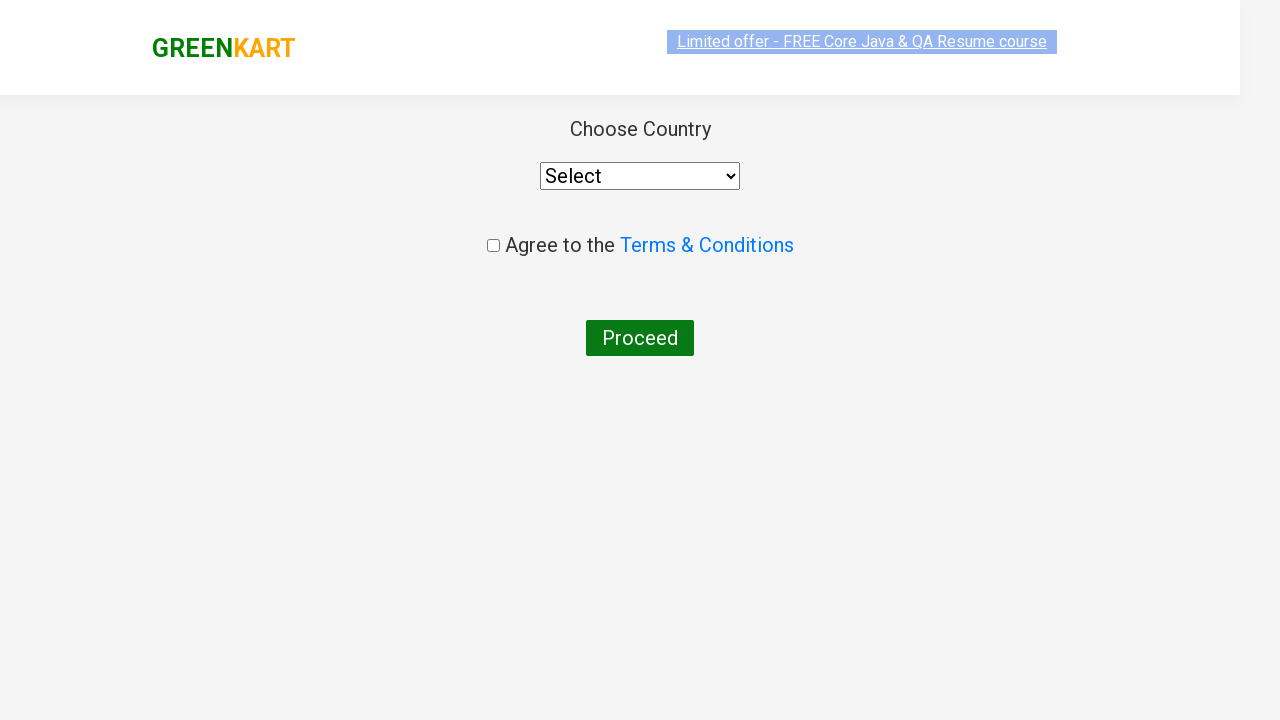